Tests filling the email field on the DemoQA text box form page and verifies the value is entered correctly

Starting URL: https://demoqa.com/text-box

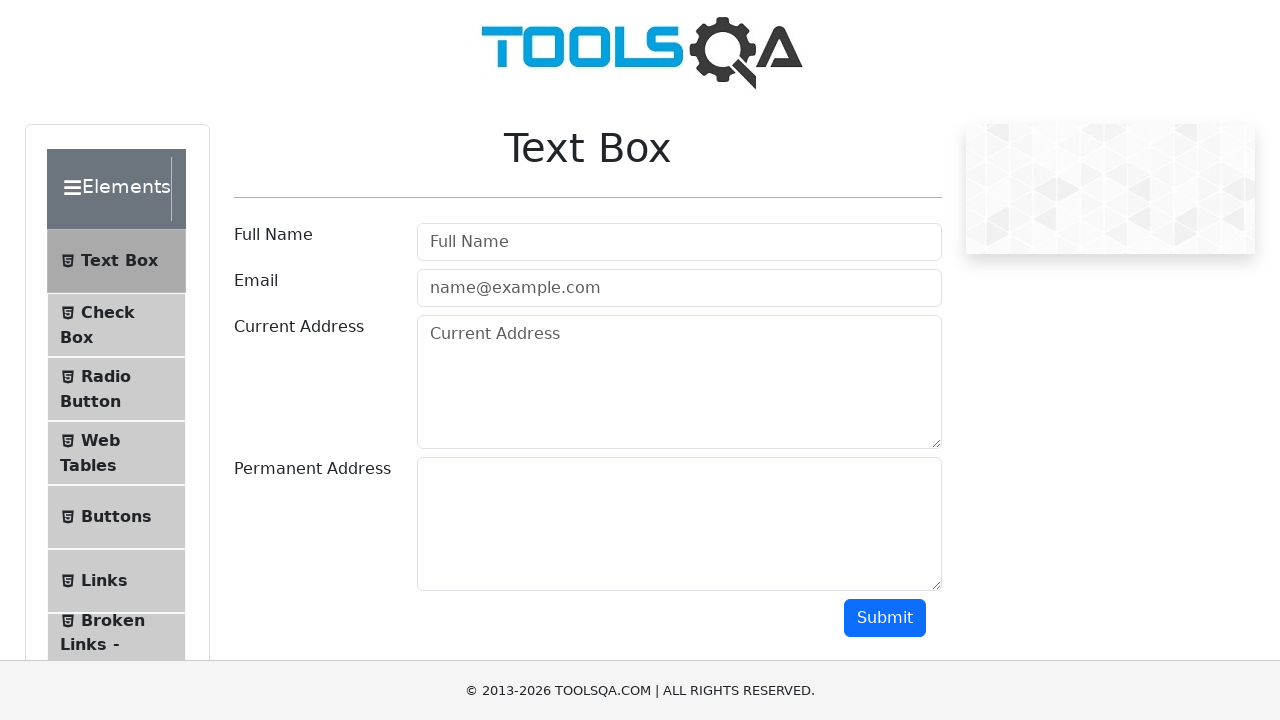

Filled email field with 'test@test.com' on #userEmail
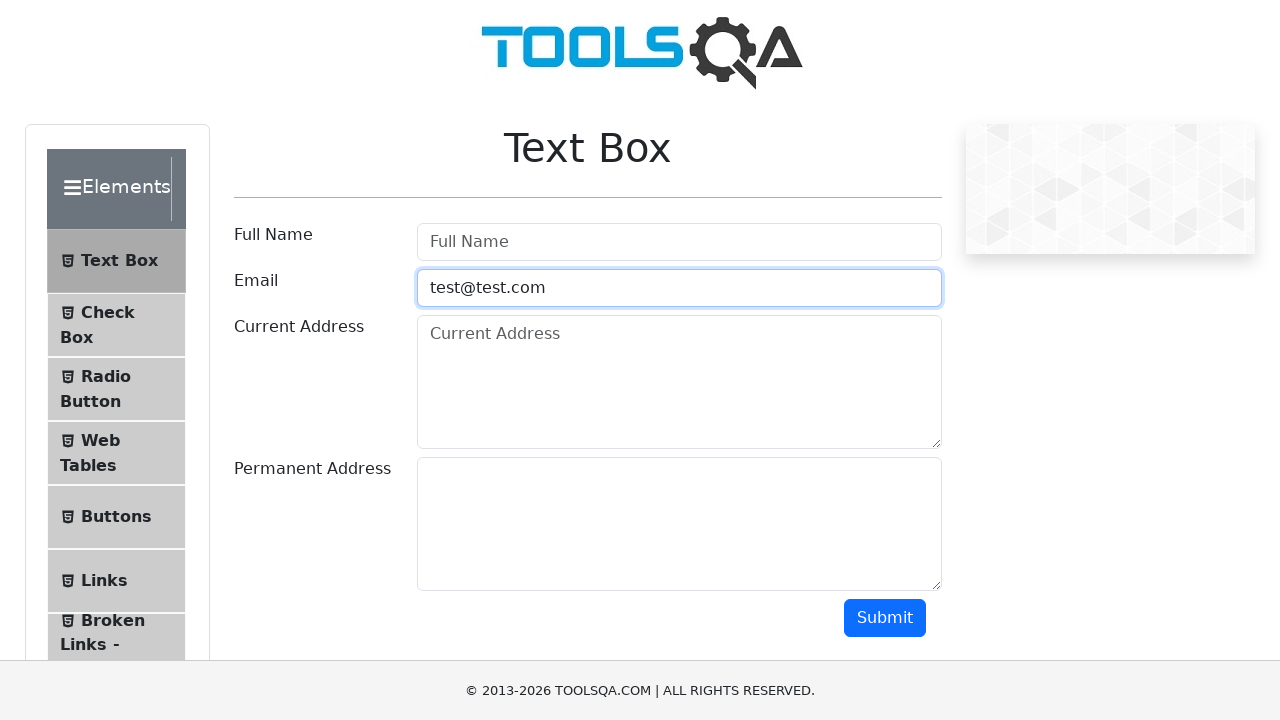

Verified email field contains correct value 'test@test.com'
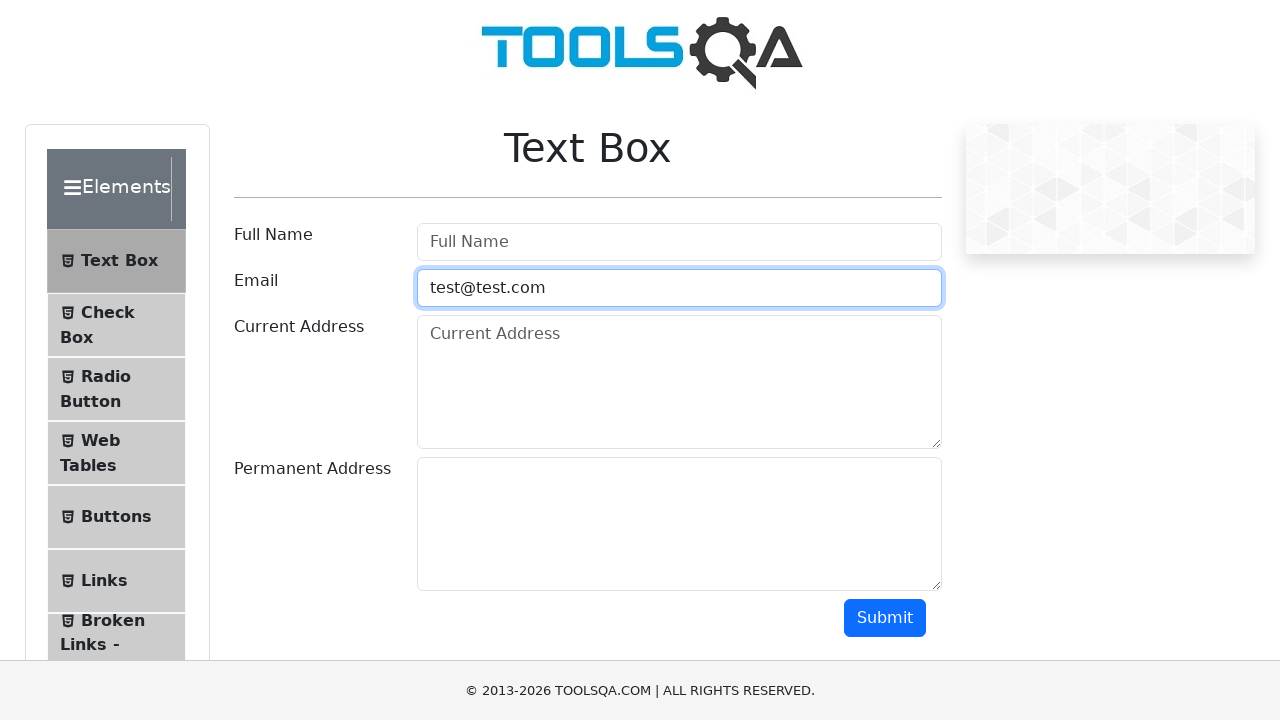

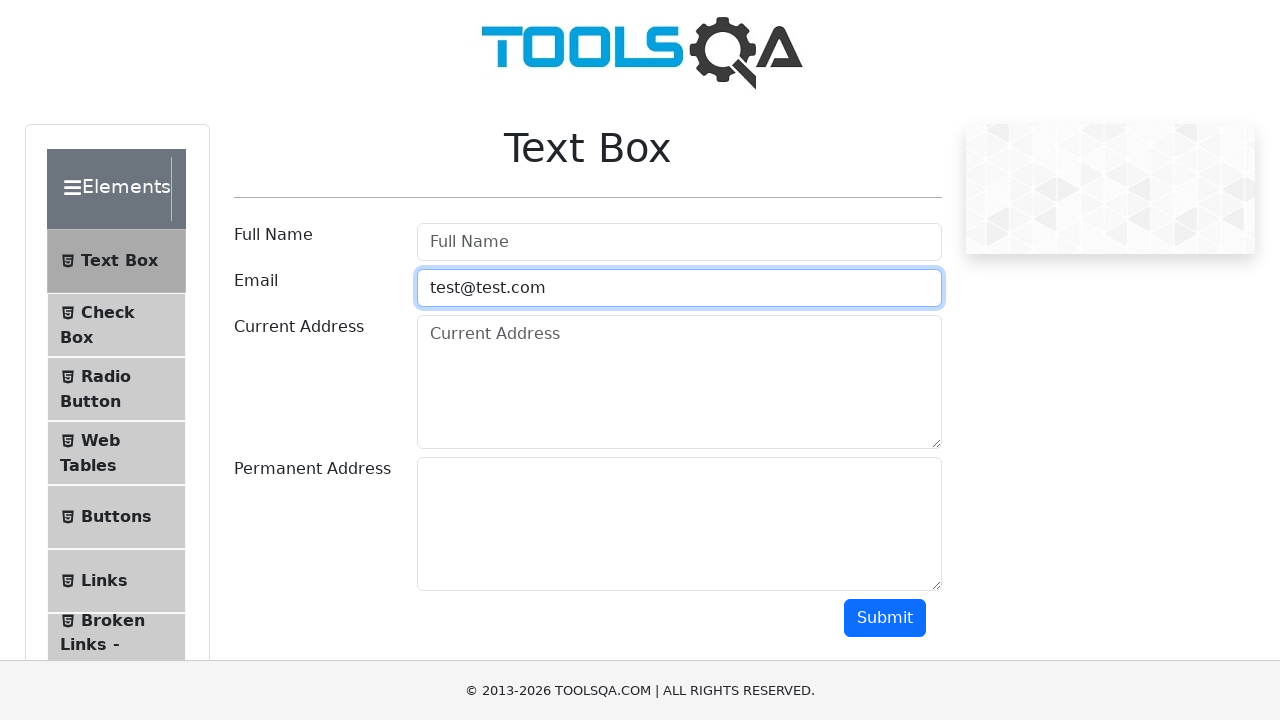